Tests that checkbox and label are hidden when editing a todo item

Starting URL: https://demo.playwright.dev/todomvc

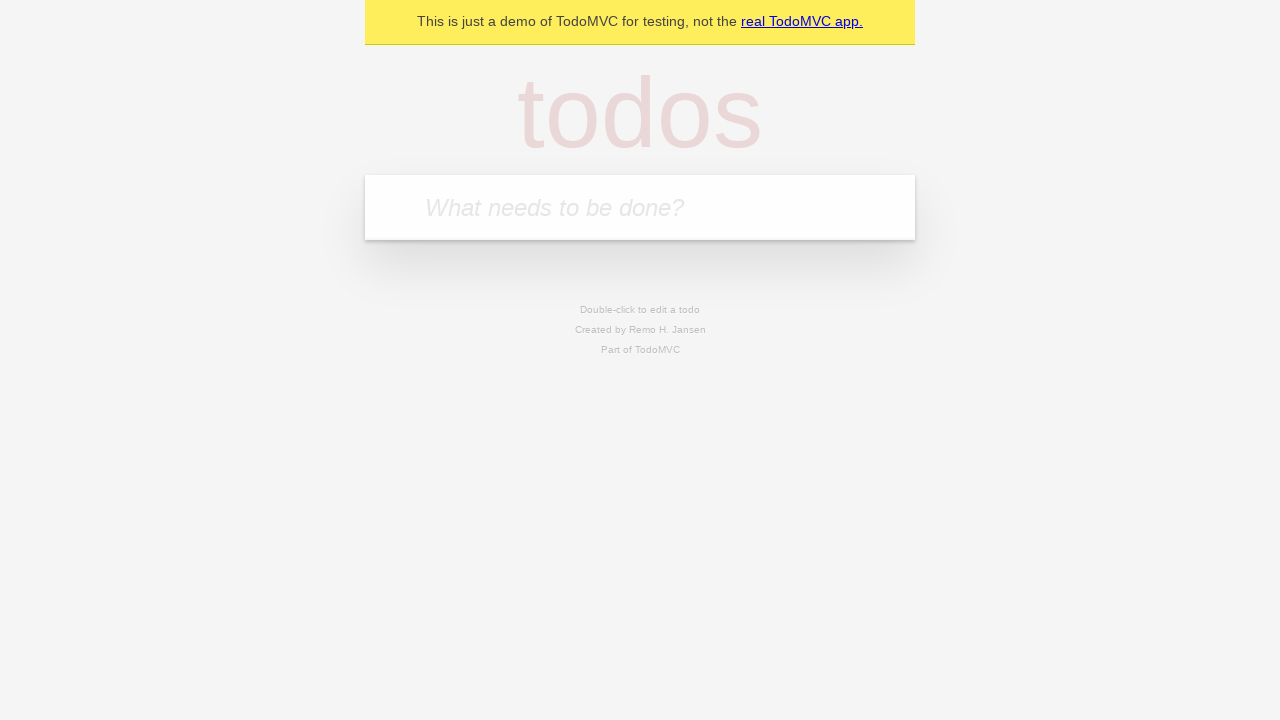

Filled first todo input with 'buy some cheese' on internal:attr=[placeholder="What needs to be done?"i]
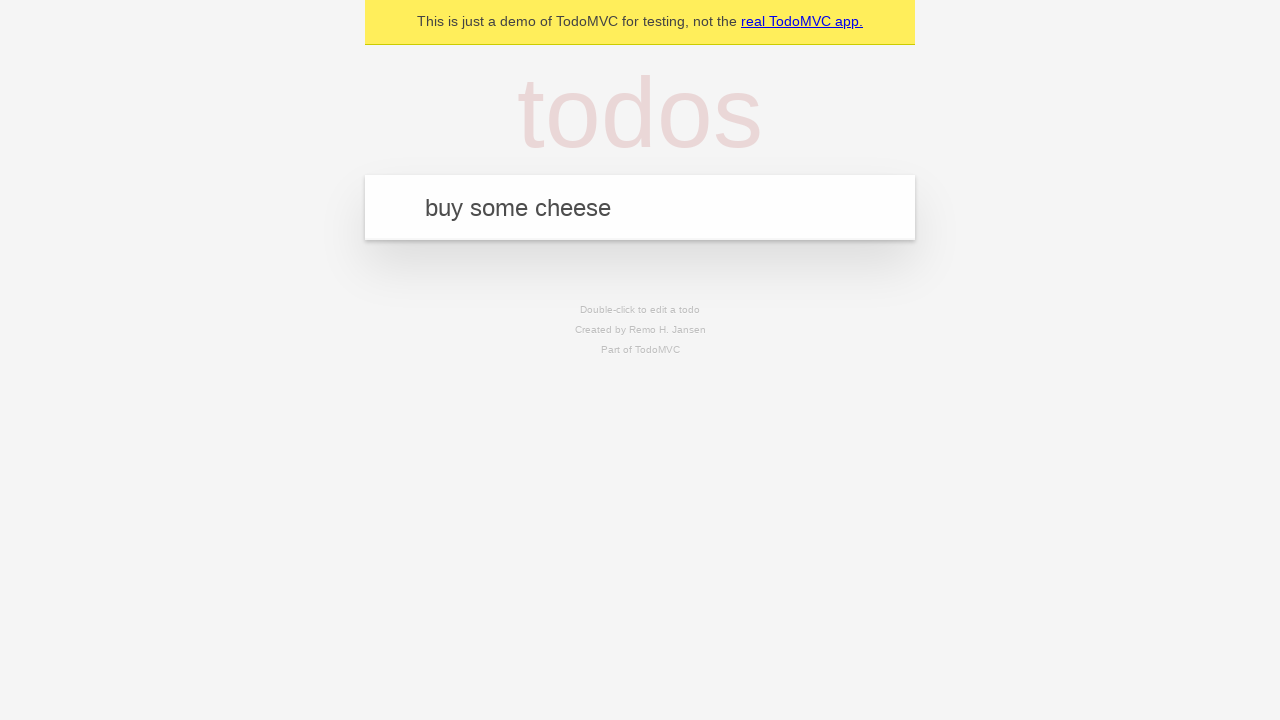

Pressed Enter to create first todo on internal:attr=[placeholder="What needs to be done?"i]
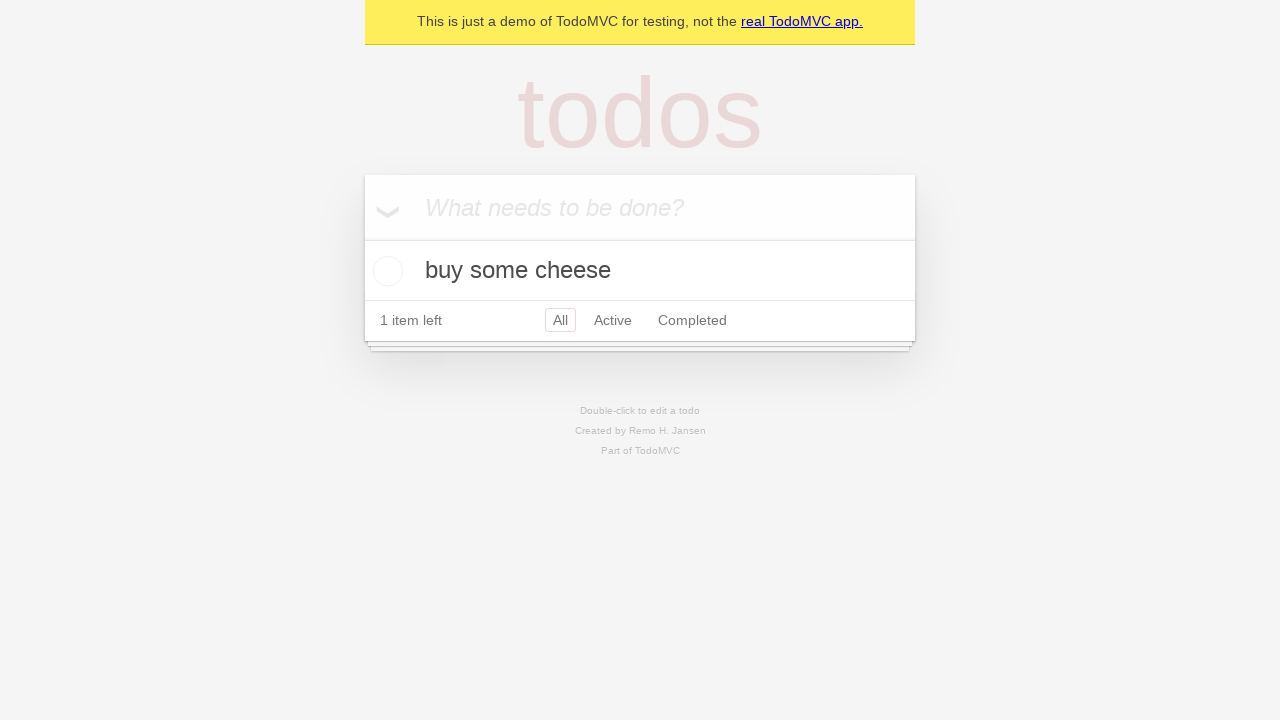

Filled second todo input with 'feed the cat' on internal:attr=[placeholder="What needs to be done?"i]
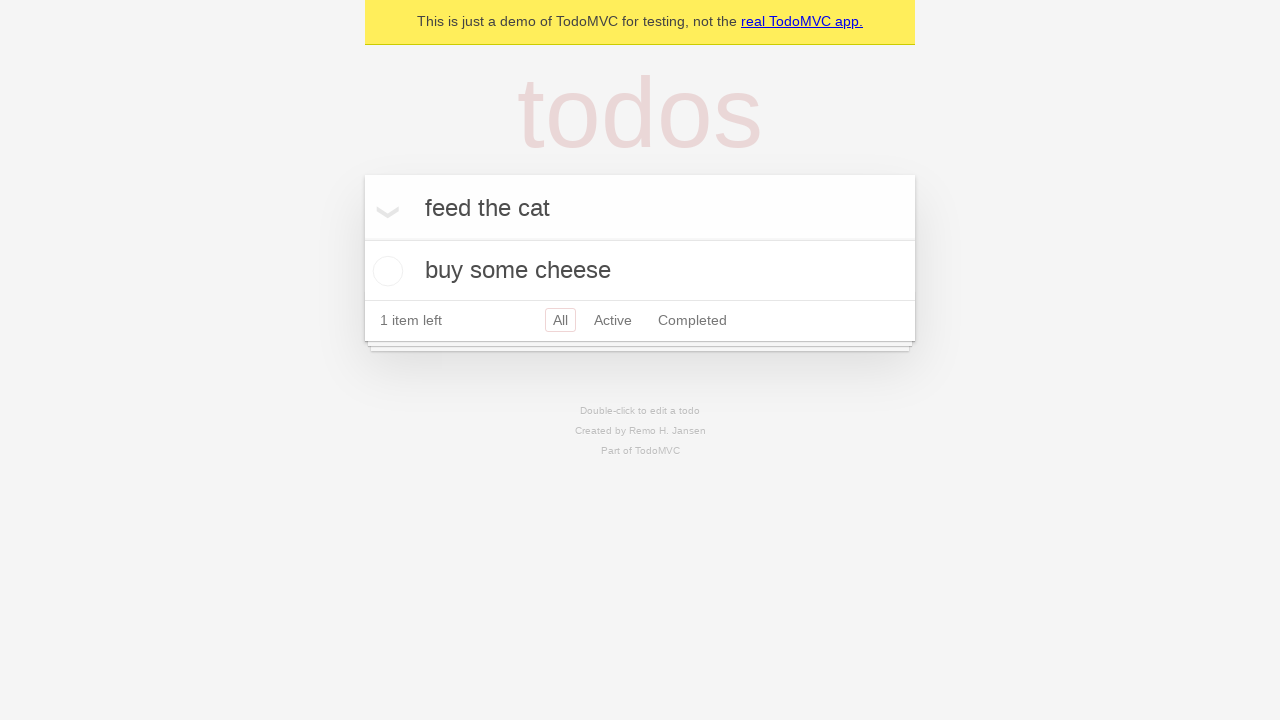

Pressed Enter to create second todo on internal:attr=[placeholder="What needs to be done?"i]
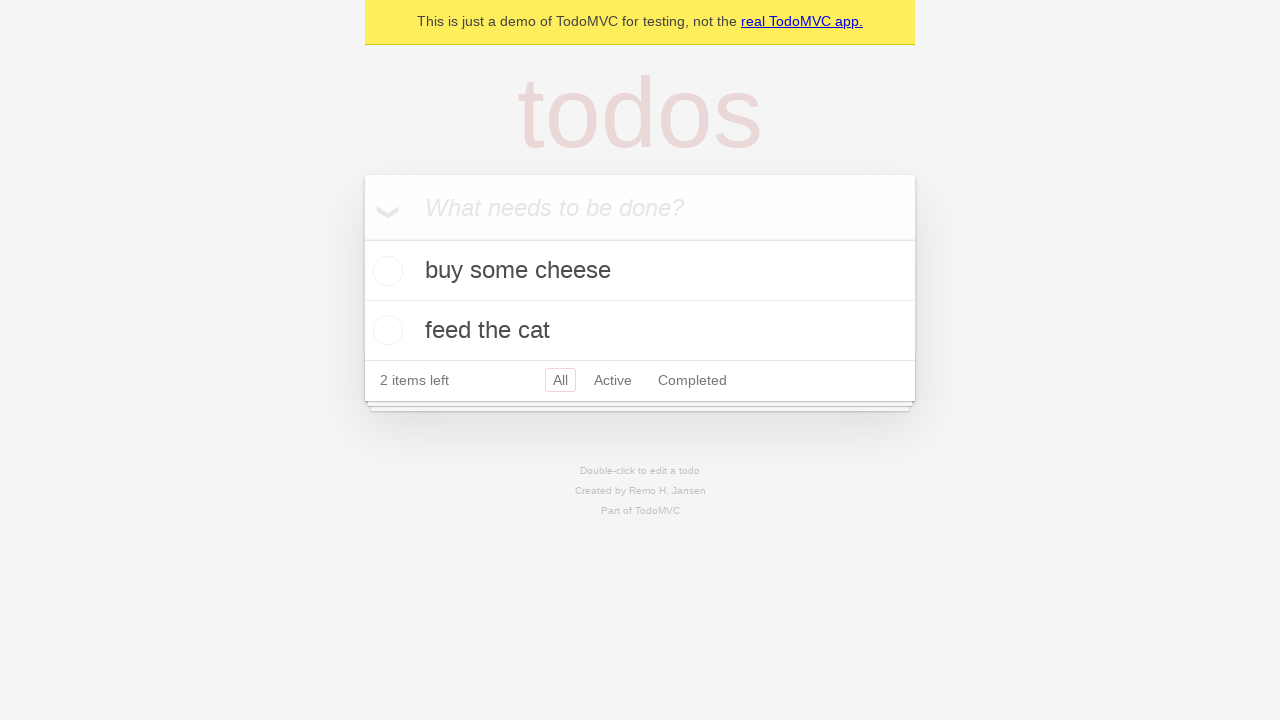

Filled third todo input with 'book a doctors appointment' on internal:attr=[placeholder="What needs to be done?"i]
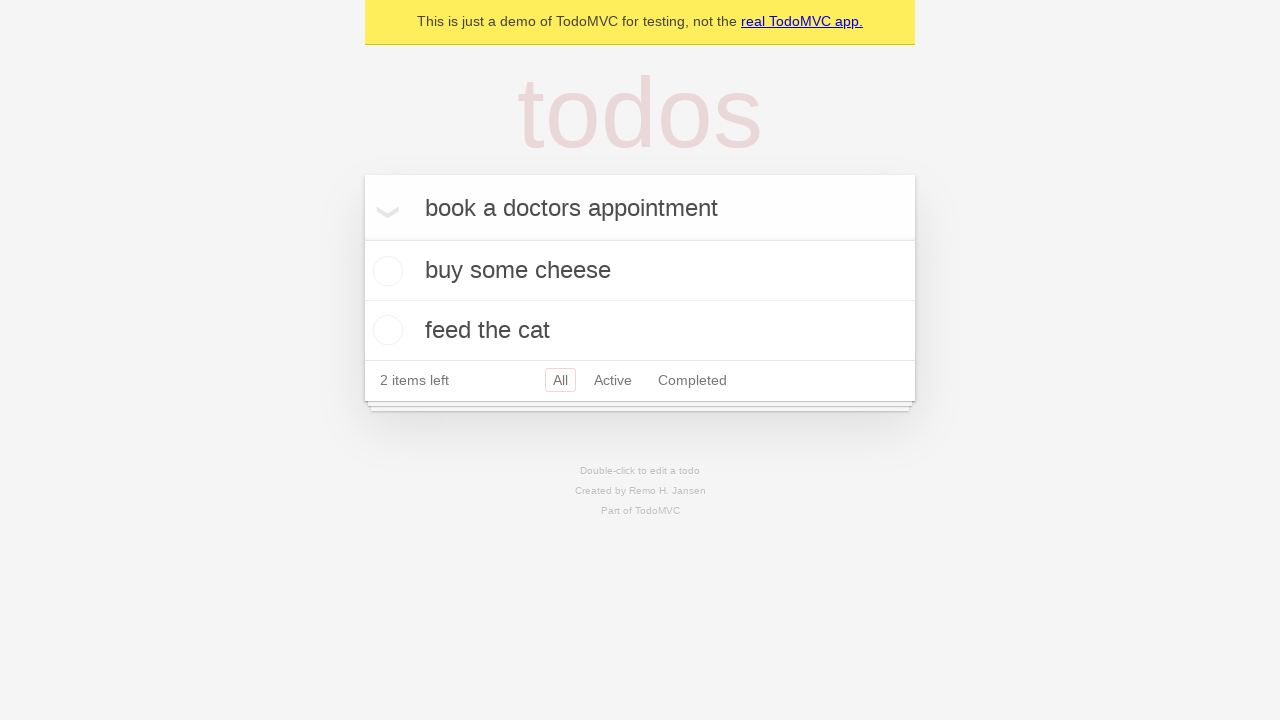

Pressed Enter to create third todo on internal:attr=[placeholder="What needs to be done?"i]
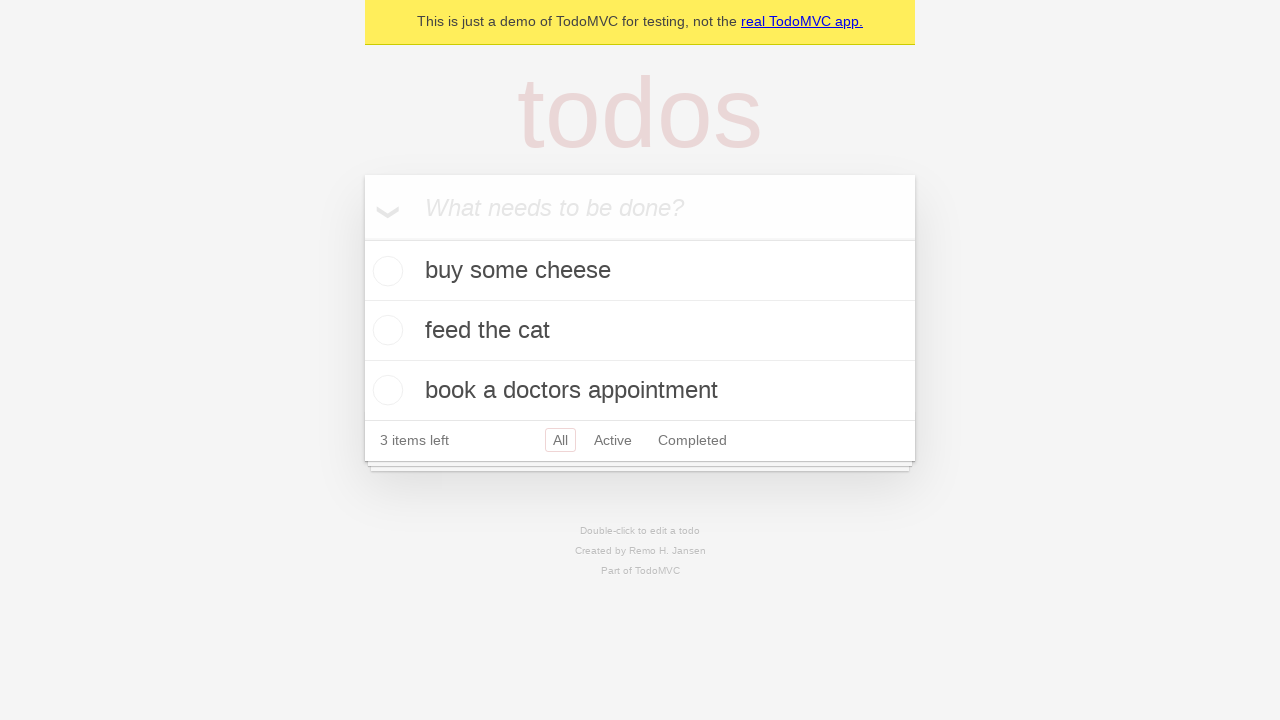

Located the second todo item
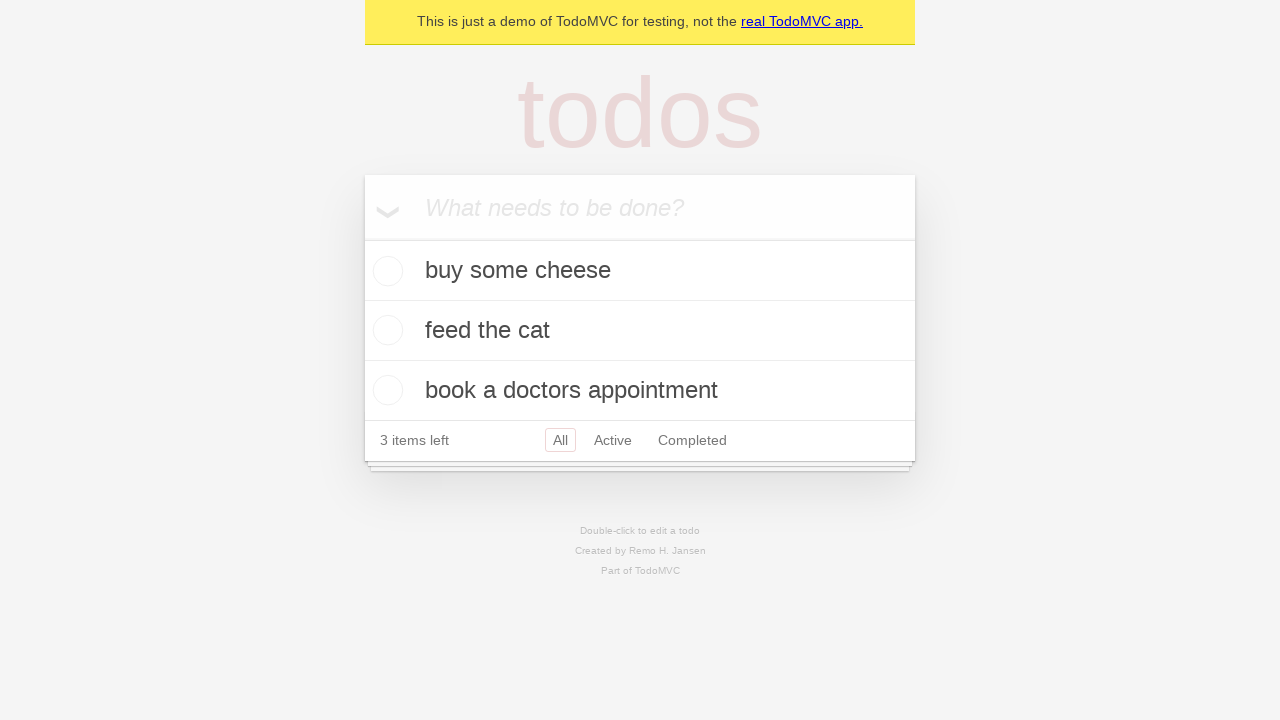

Double-clicked second todo item to enter edit mode at (640, 331) on internal:testid=[data-testid="todo-item"s] >> nth=1
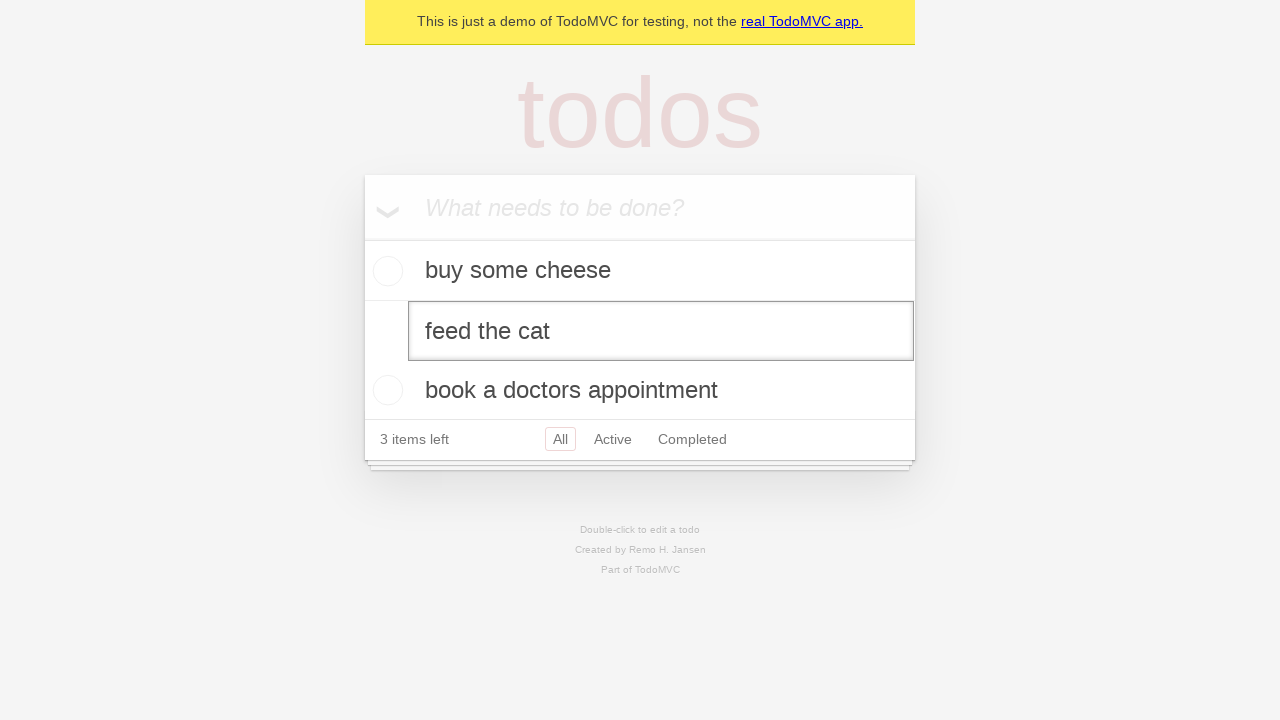

Verified checkbox is hidden when editing
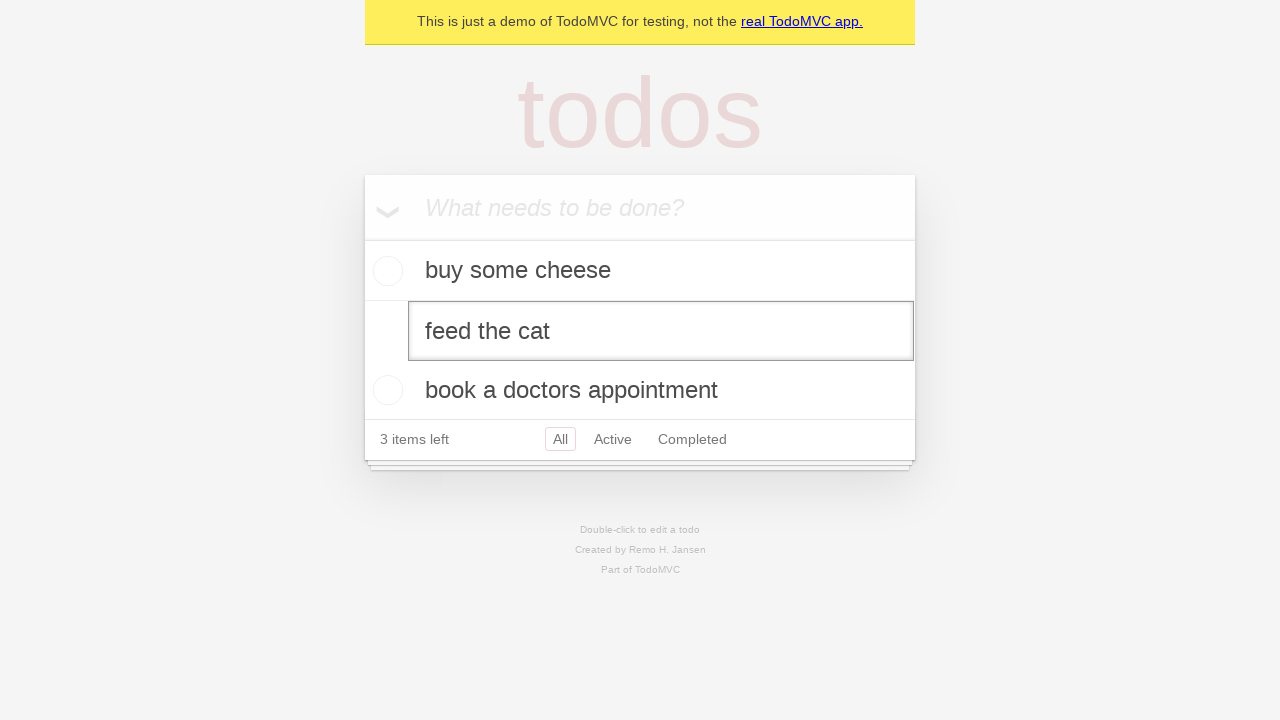

Verified label is hidden when editing
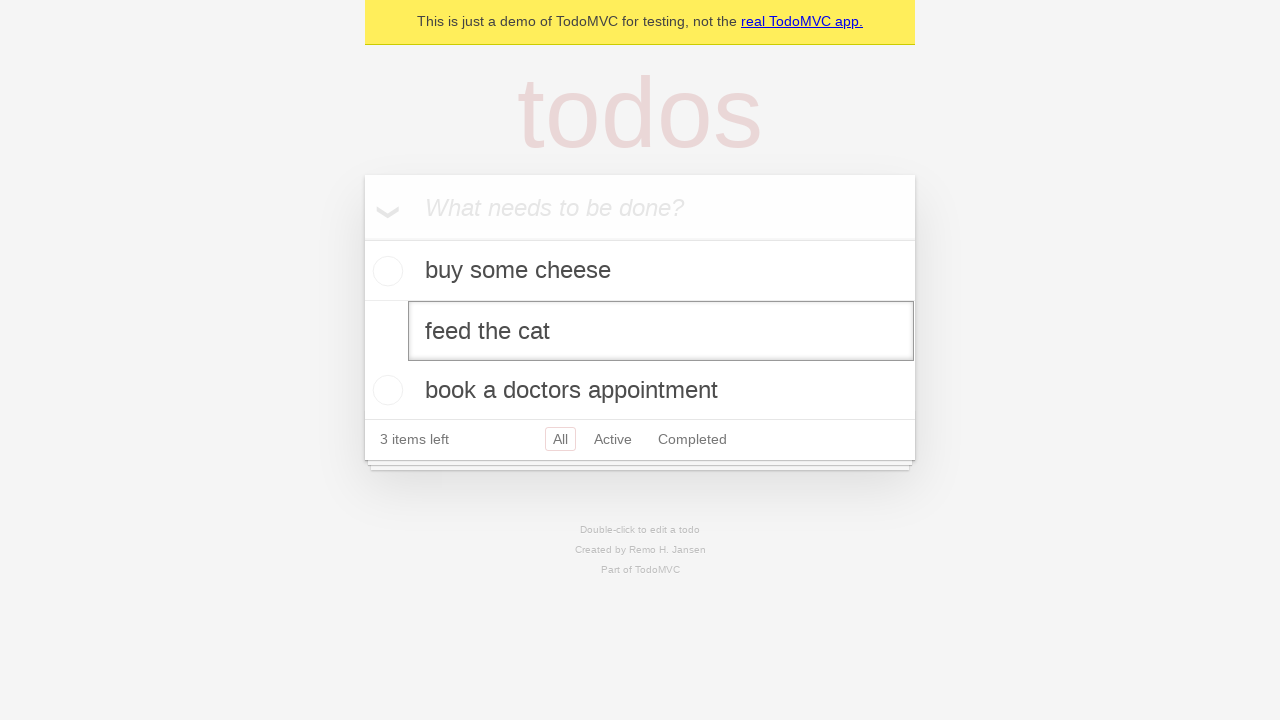

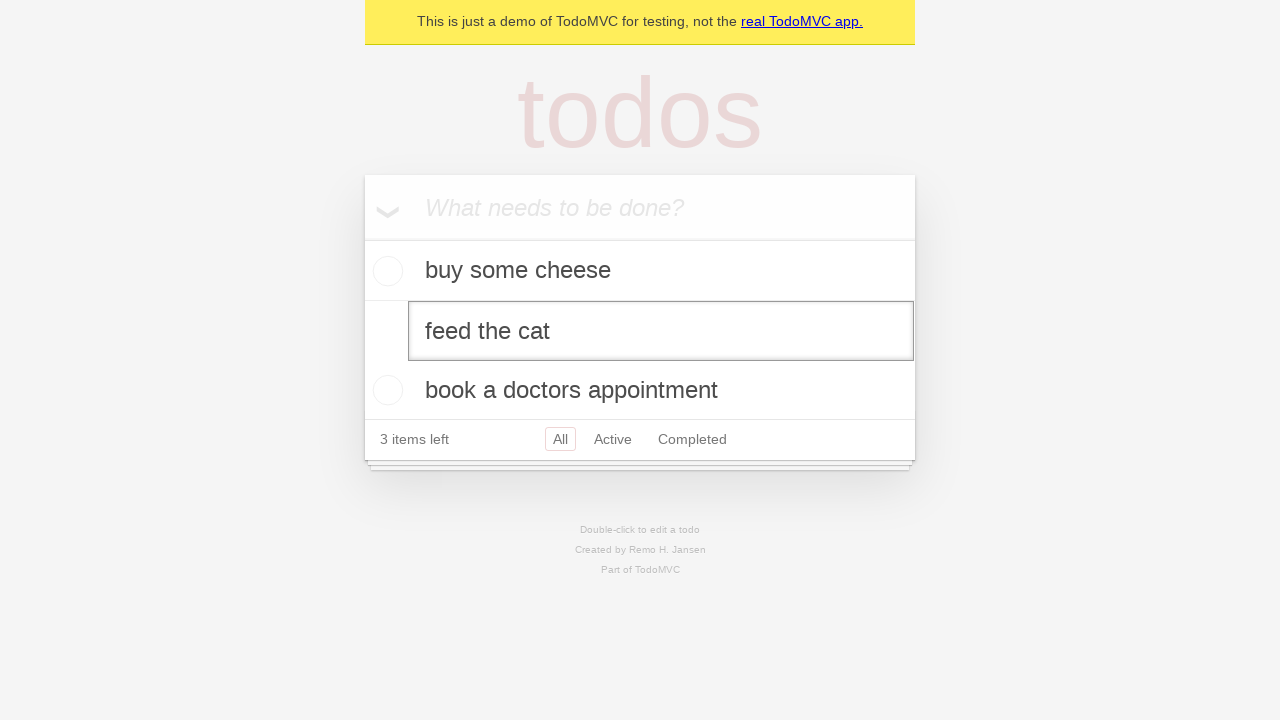